Tests navigation to the Privacy Policy page by clicking on the "Политика" link and verifying the page title contains the expected agreement text.

Starting URL: https://www.handler.by

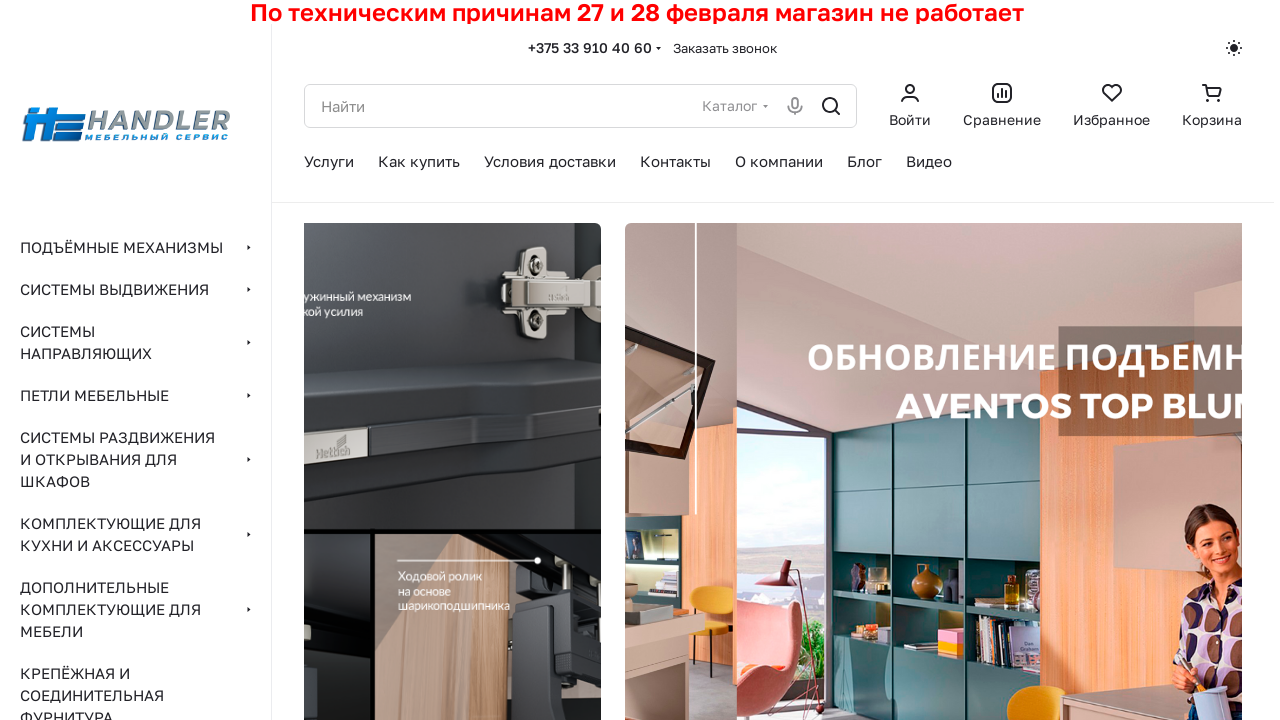

Scrolled 'Политика' link into view
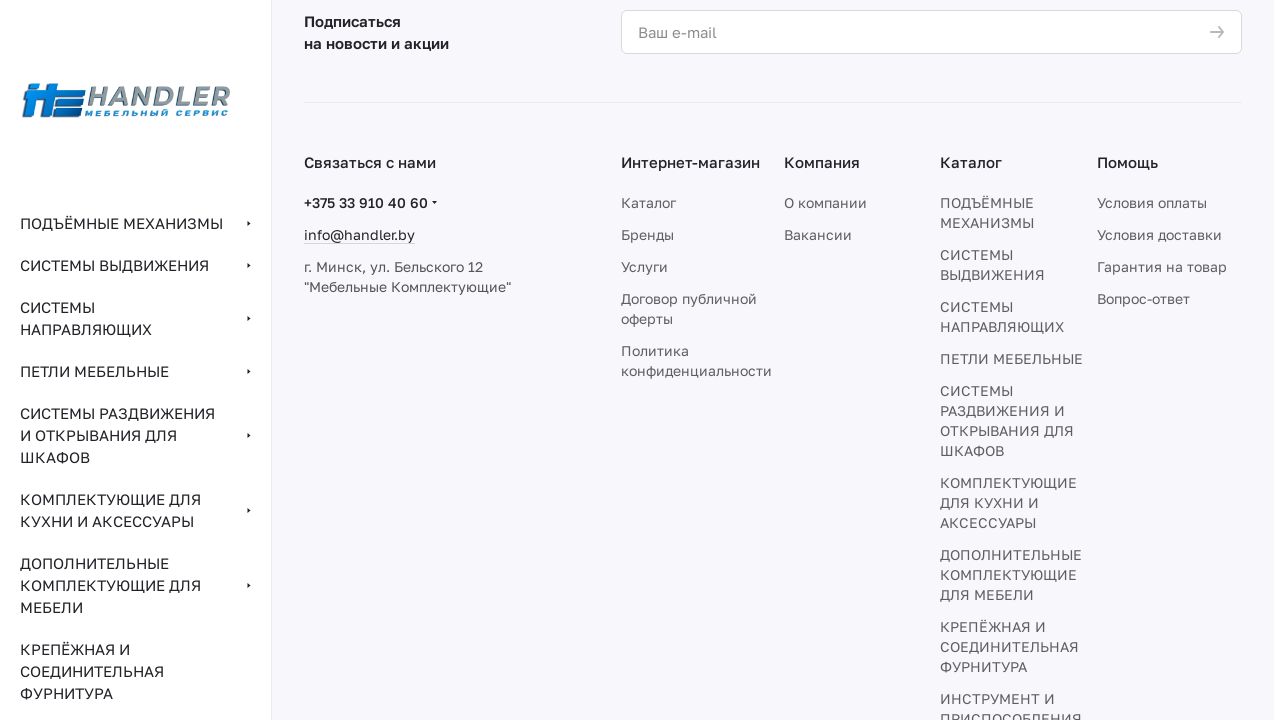

Clicked 'Политика' (Policy) link to navigate to privacy policy page at (655, 350) on xpath=//*[contains(text(),'Политика')]
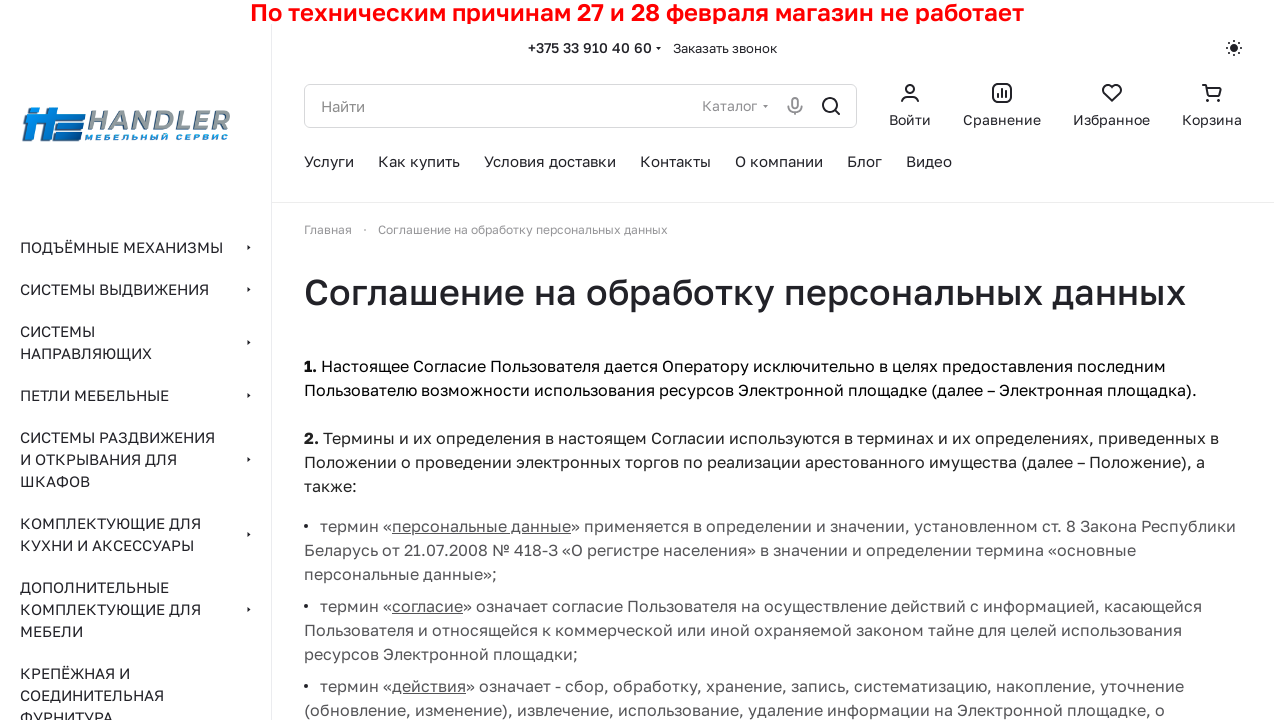

Page title element loaded on Privacy Policy page
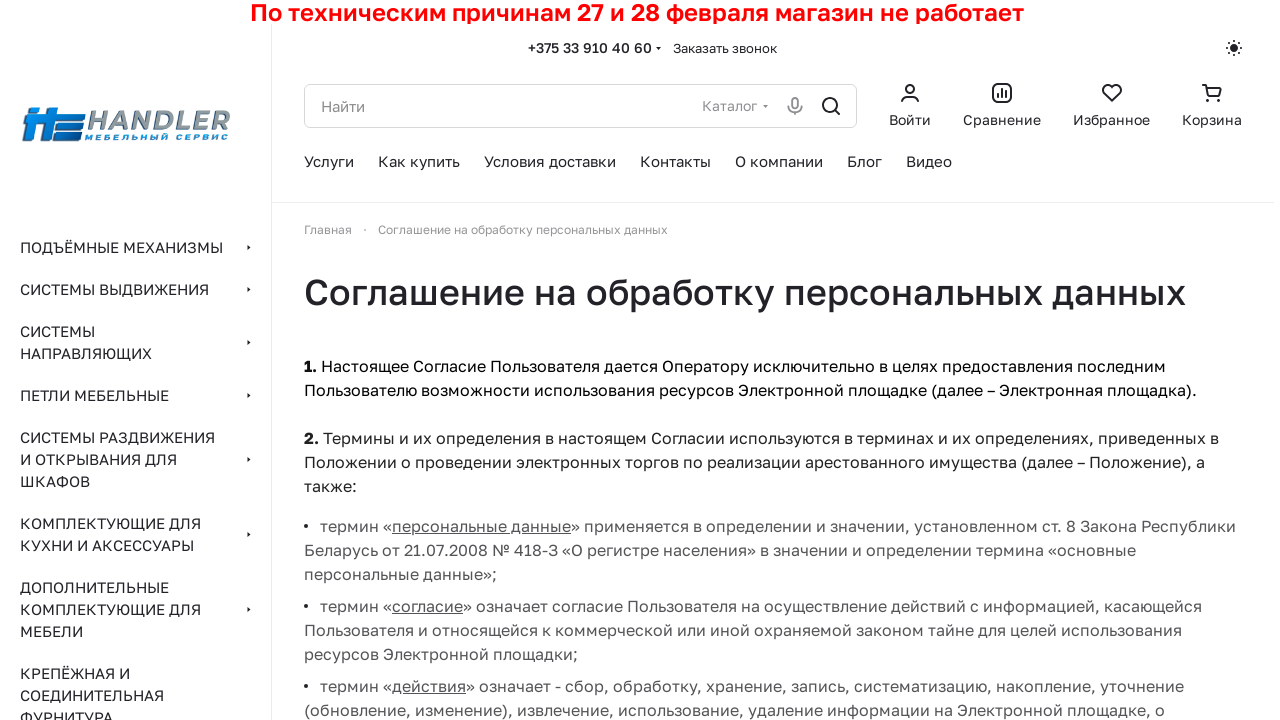

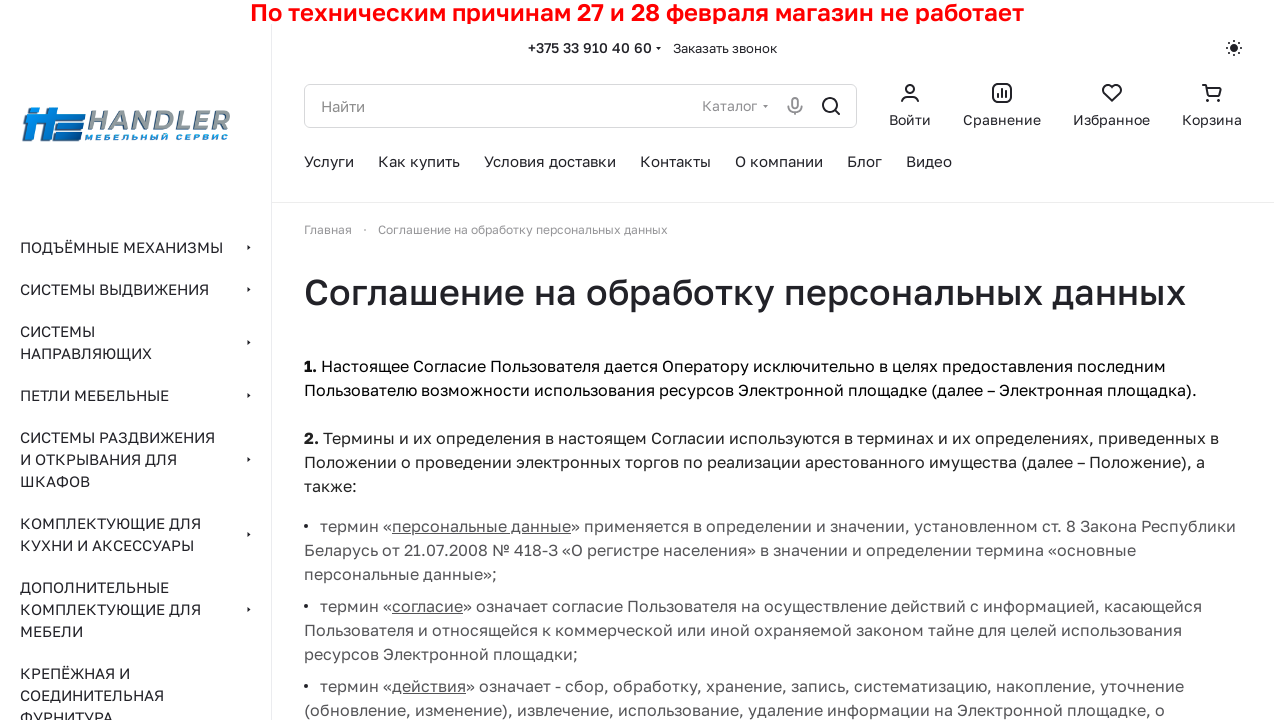